Tests drag and drop functionality by dragging an element to a drop target within an iframe

Starting URL: https://jqueryui.com/droppable/

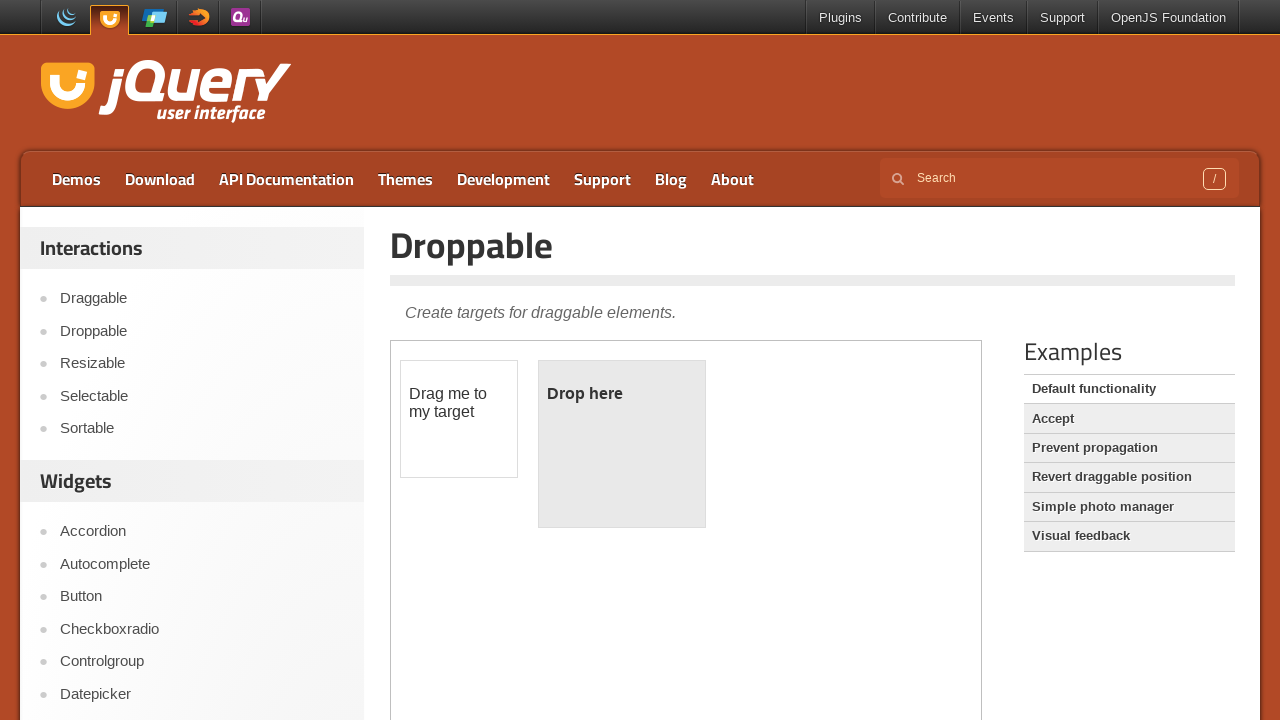

Located the demo iframe for drag and drop test
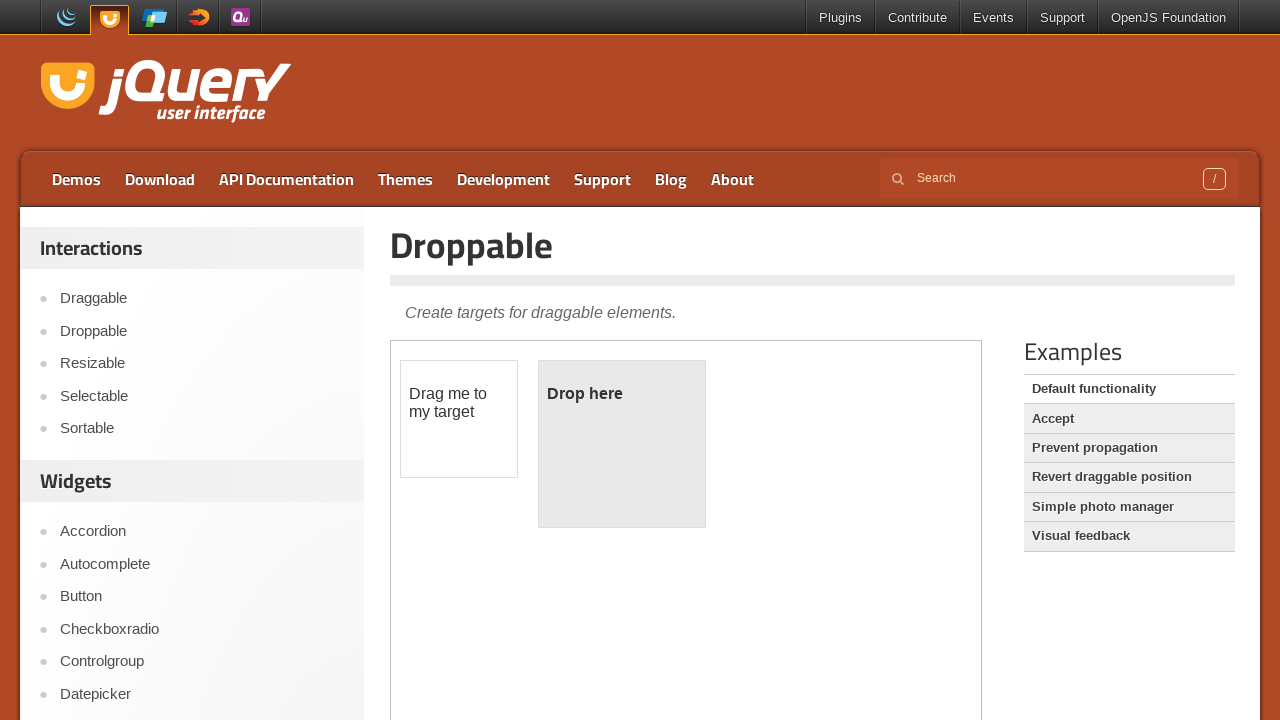

Draggable element is ready
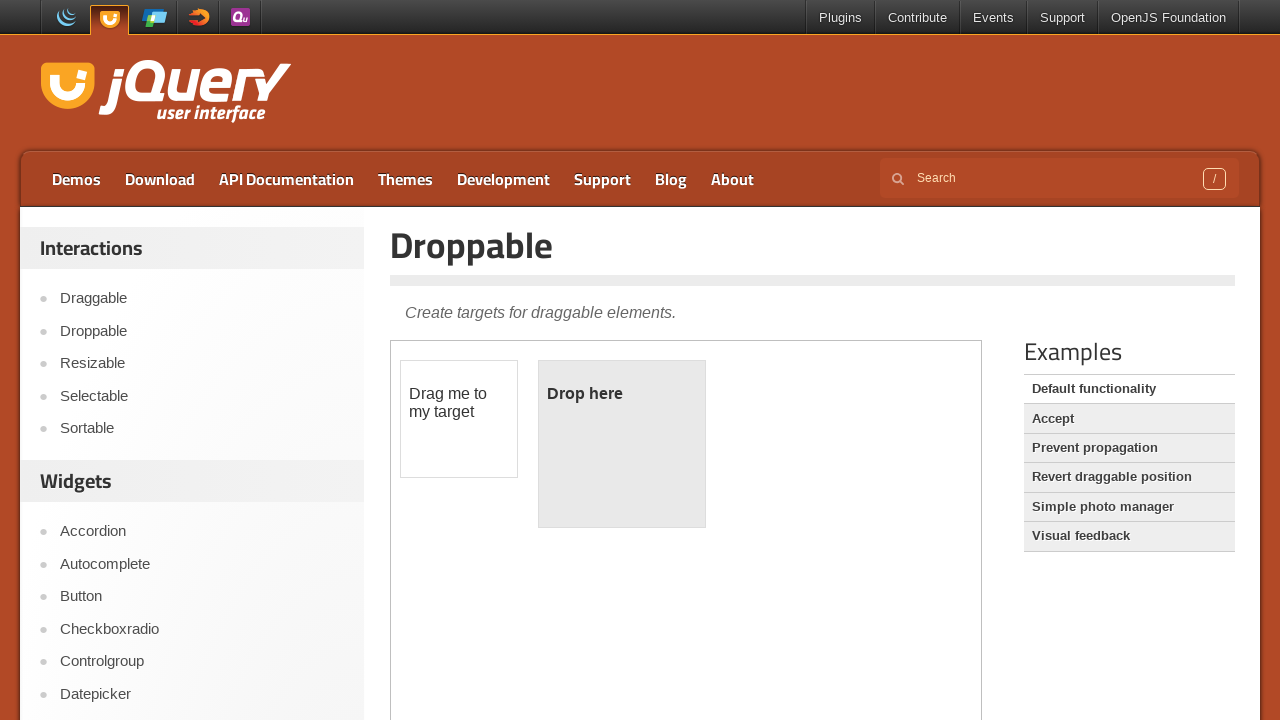

Dragged element to drop target within iframe at (622, 444)
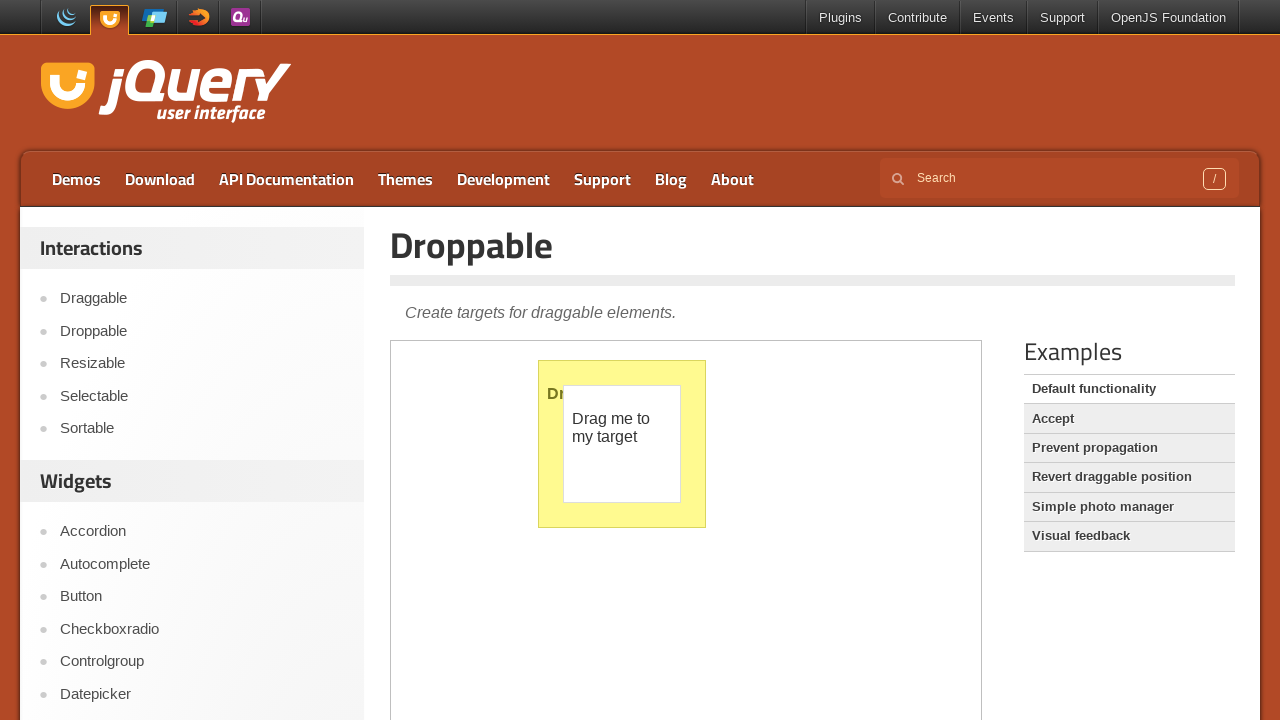

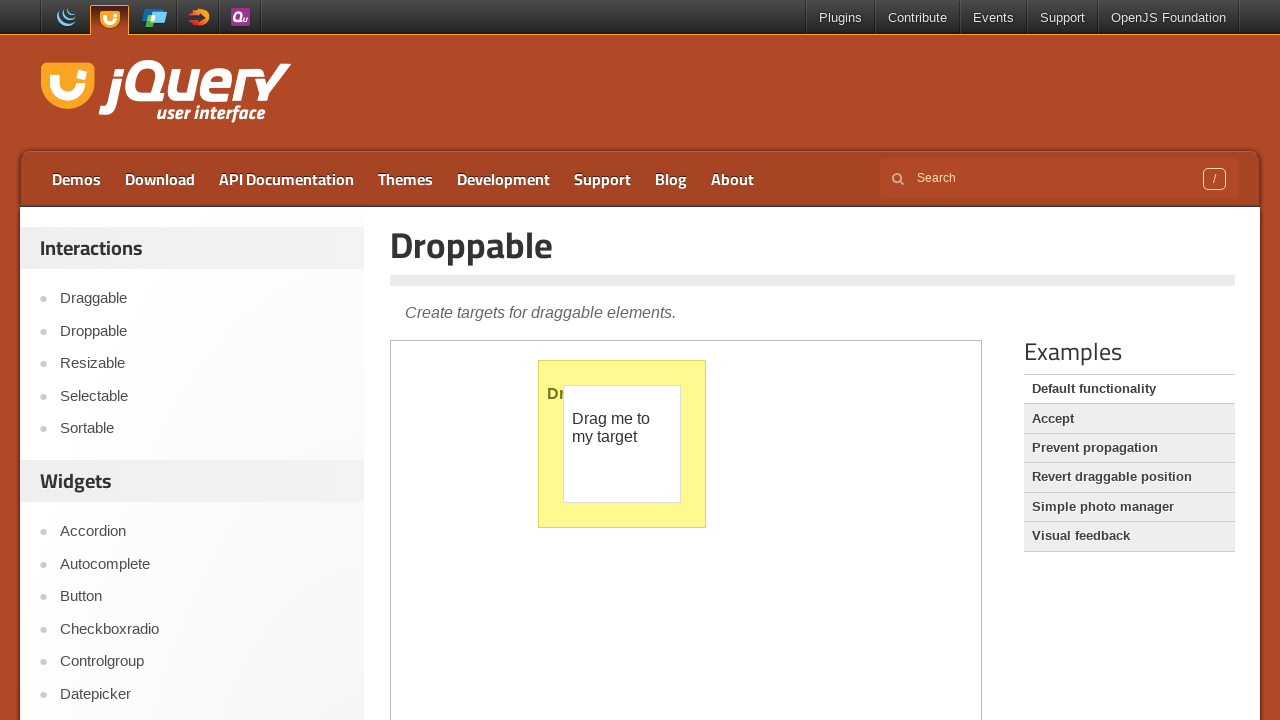